Tests displaying jQuery Growl notification messages on a webpage by injecting jQuery, jQuery Growl library, and its styles, then triggering various notification types (default, error, notice, warning).

Starting URL: http://the-internet.herokuapp.com

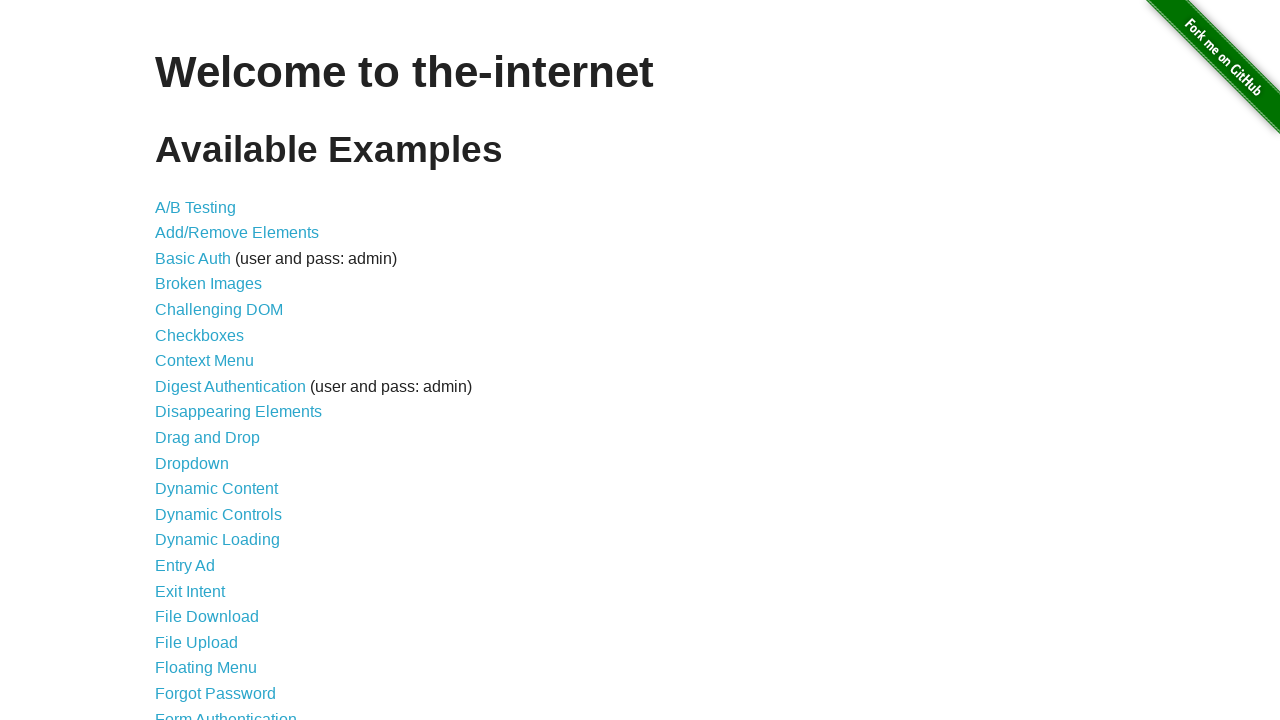

Injected jQuery library into the page
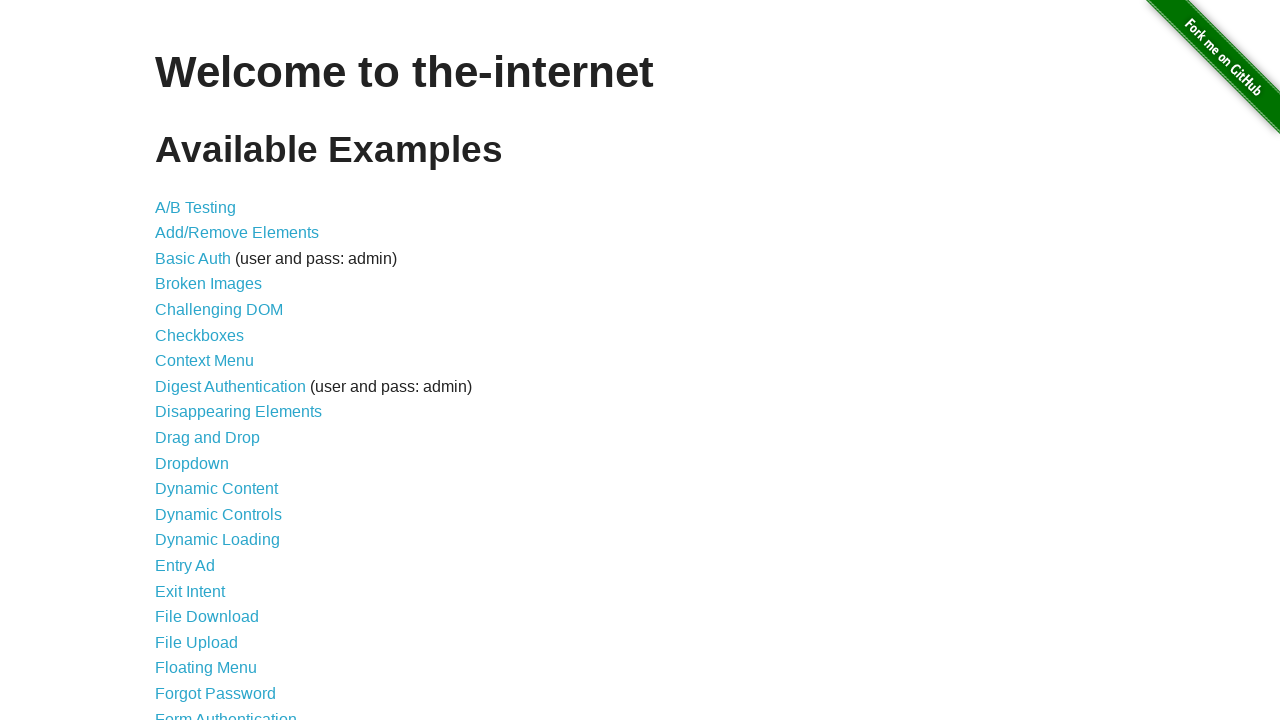

Loaded jQuery Growl plugin script
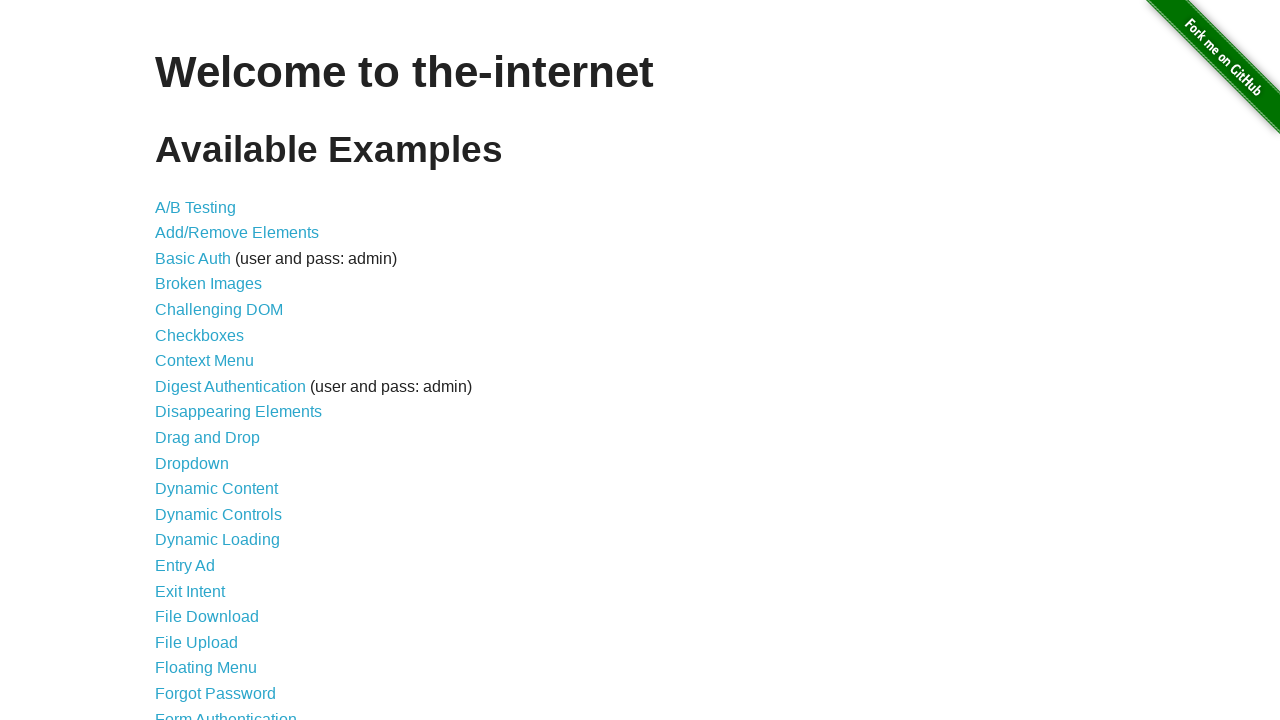

Injected jQuery Growl CSS styles into the page
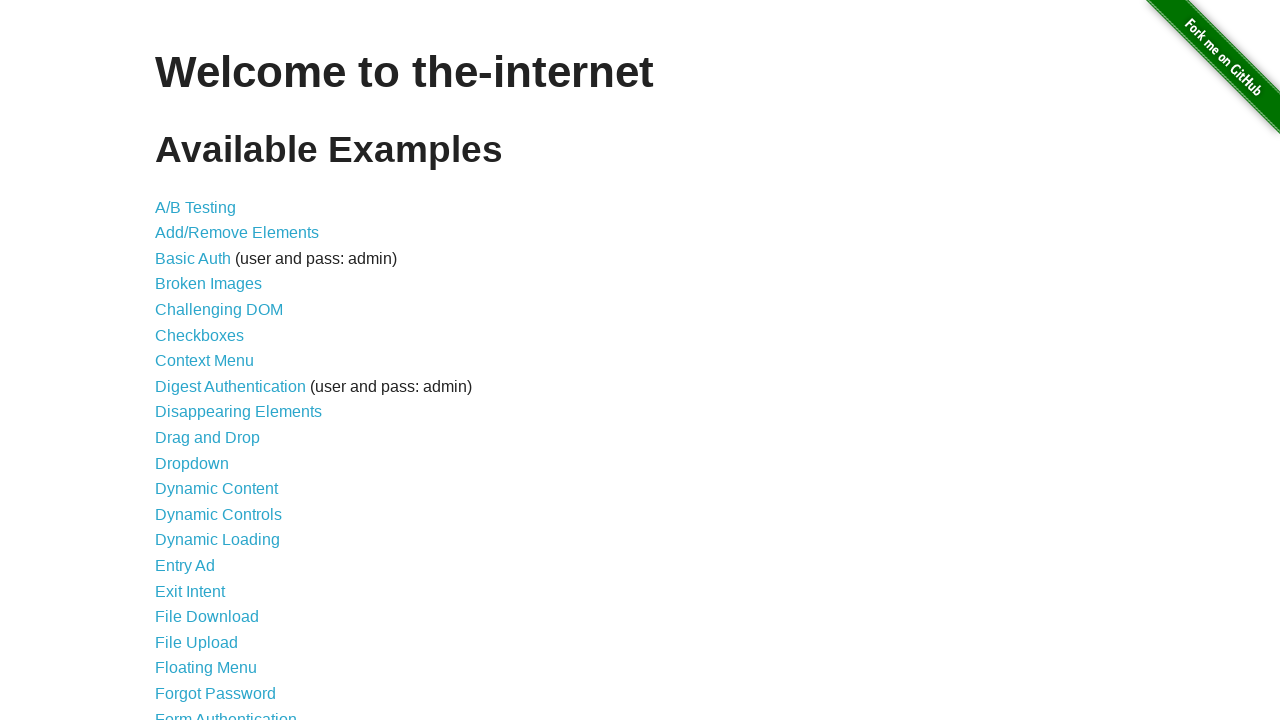

Waited 1 second for scripts to load
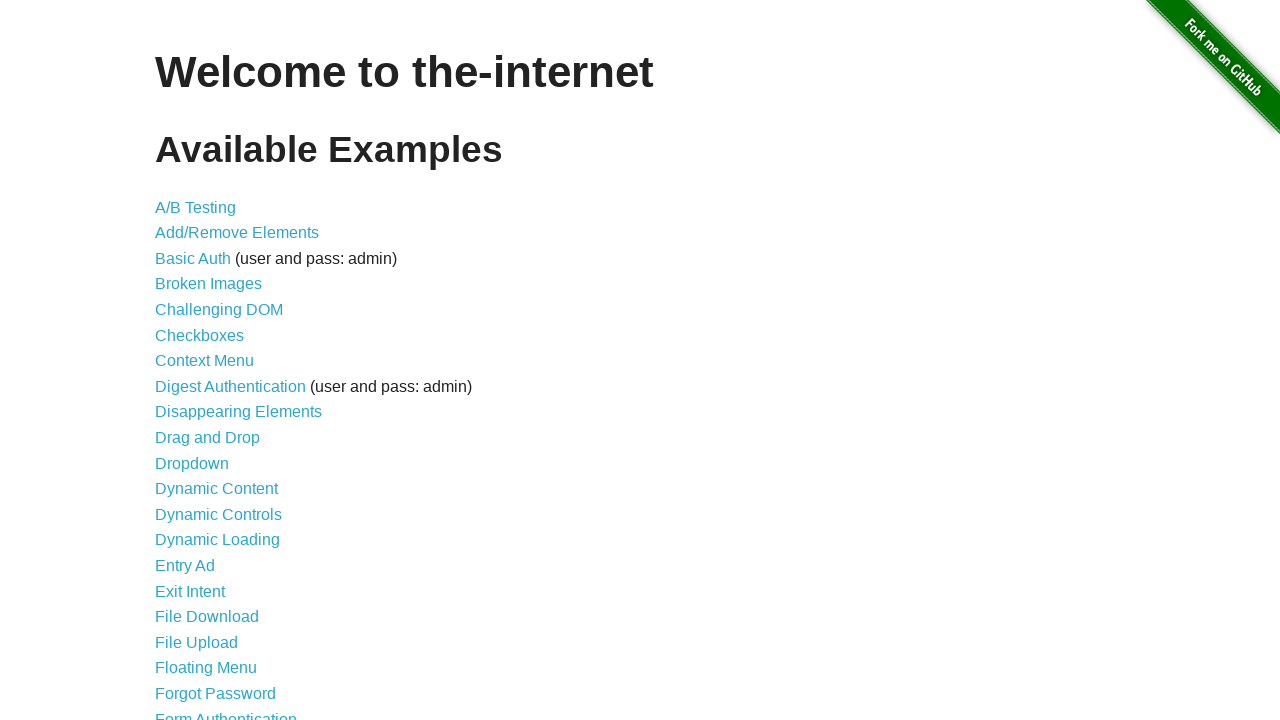

Displayed default growl notification with title 'GET' and message '/'
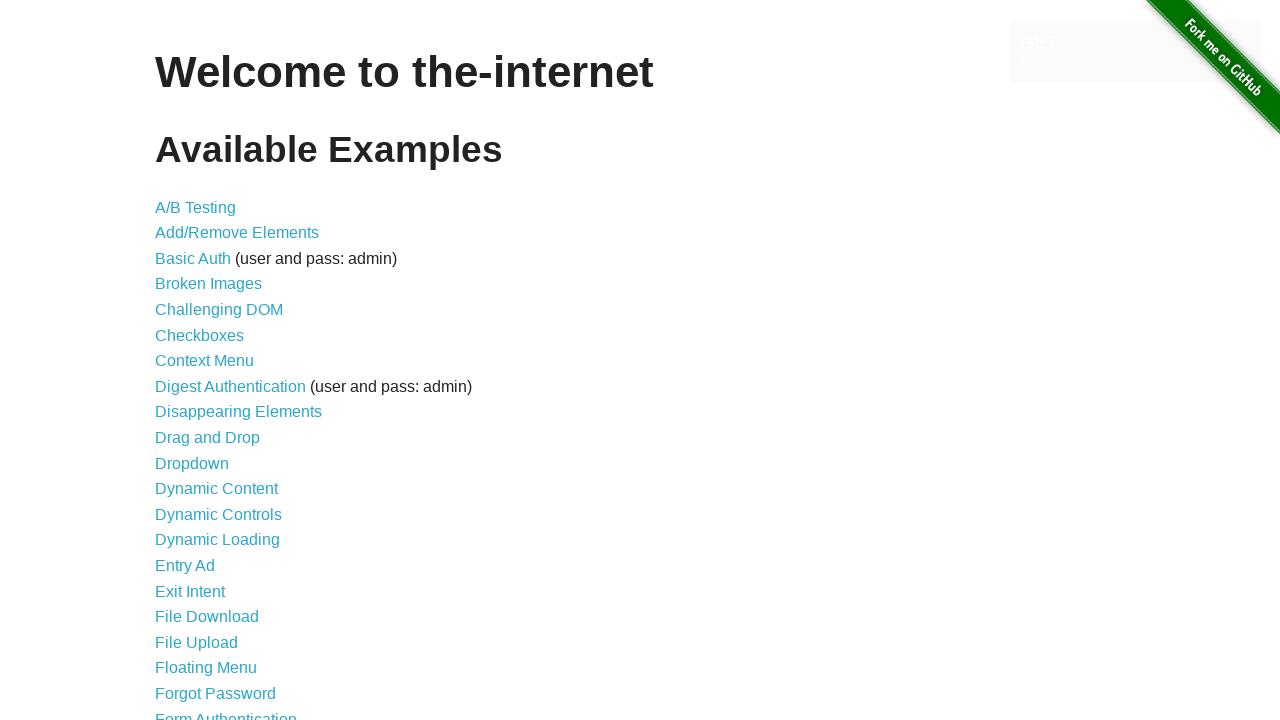

Displayed error growl notification with title 'ERROR'
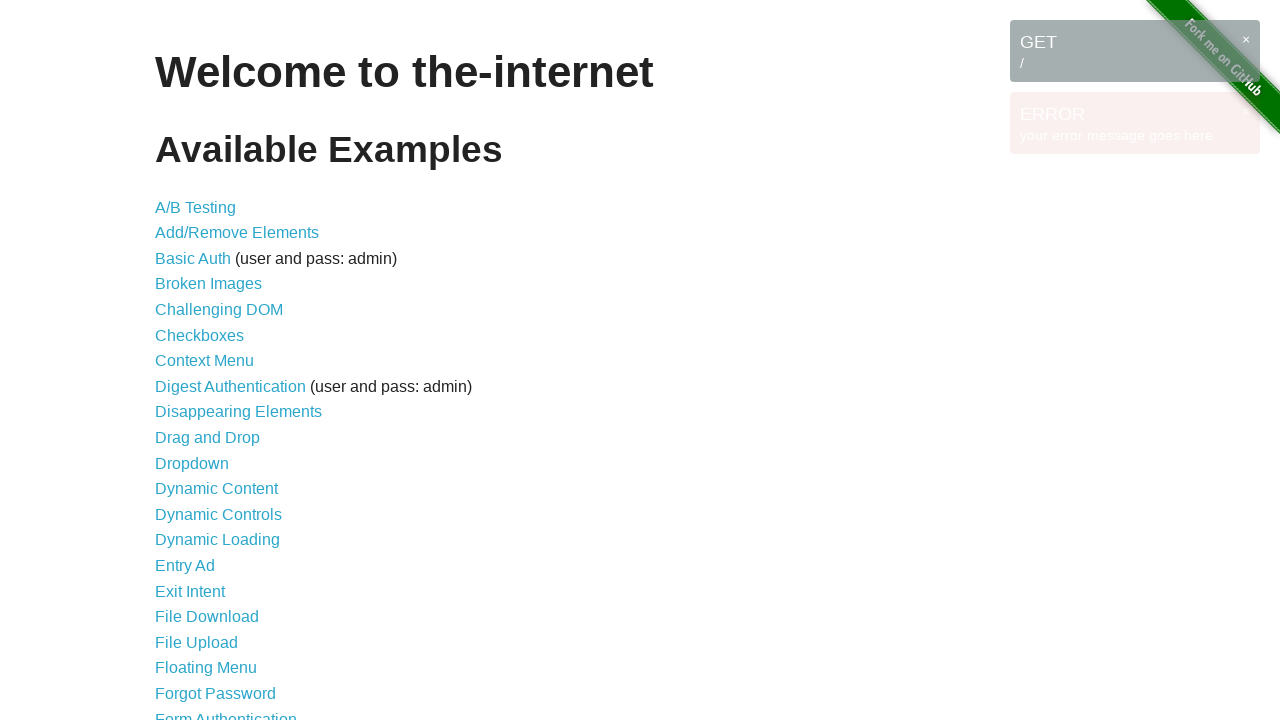

Displayed notice growl notification with title 'Notice'
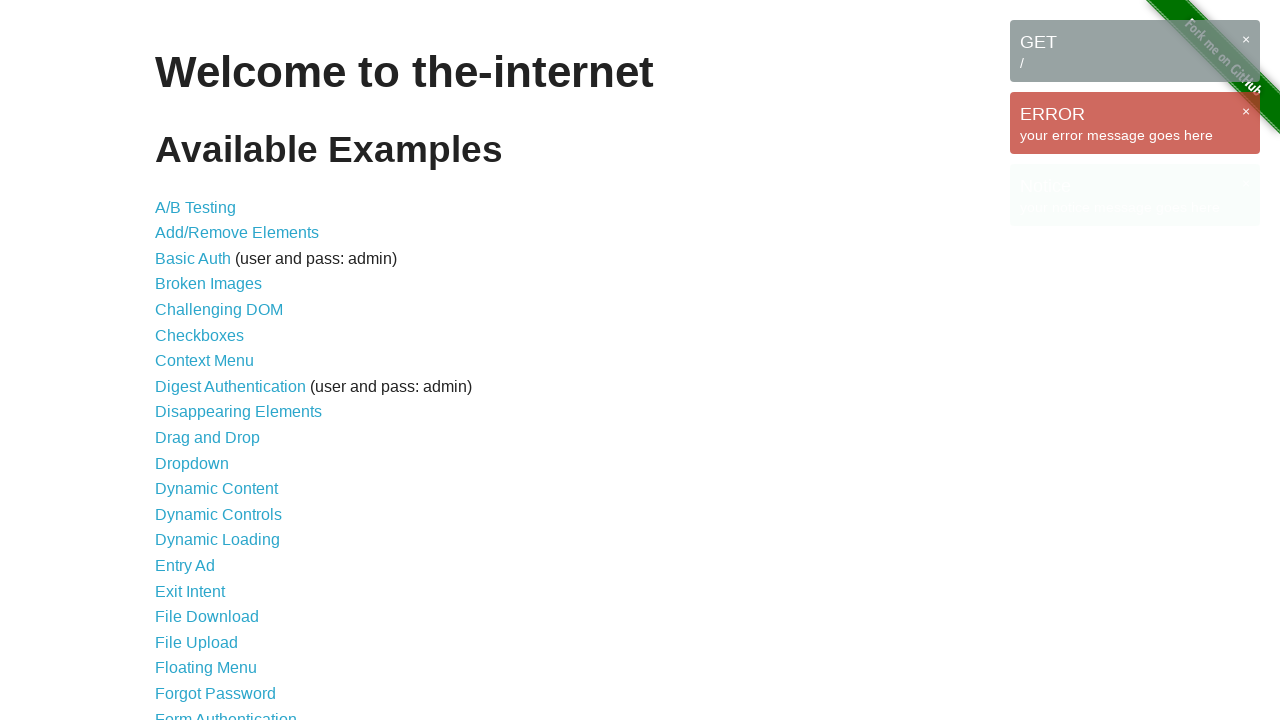

Displayed warning growl notification with title 'Warning!'
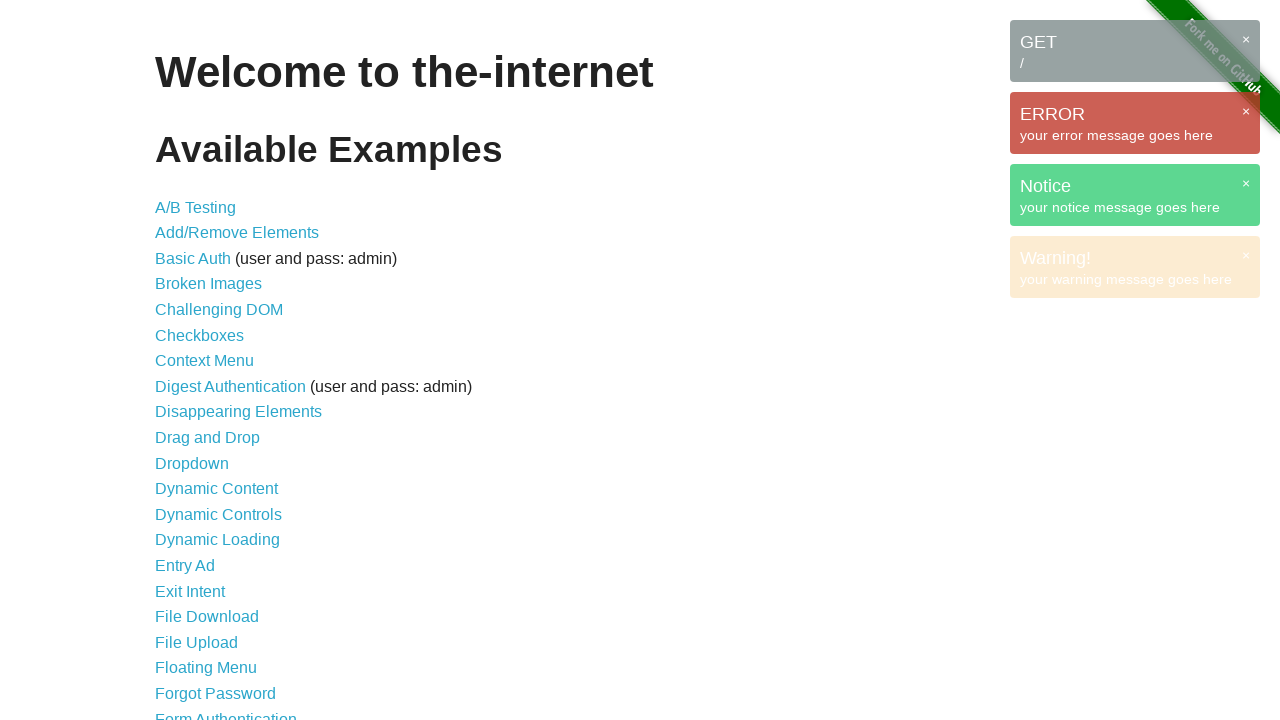

Waited 3 seconds to observe all growl notifications
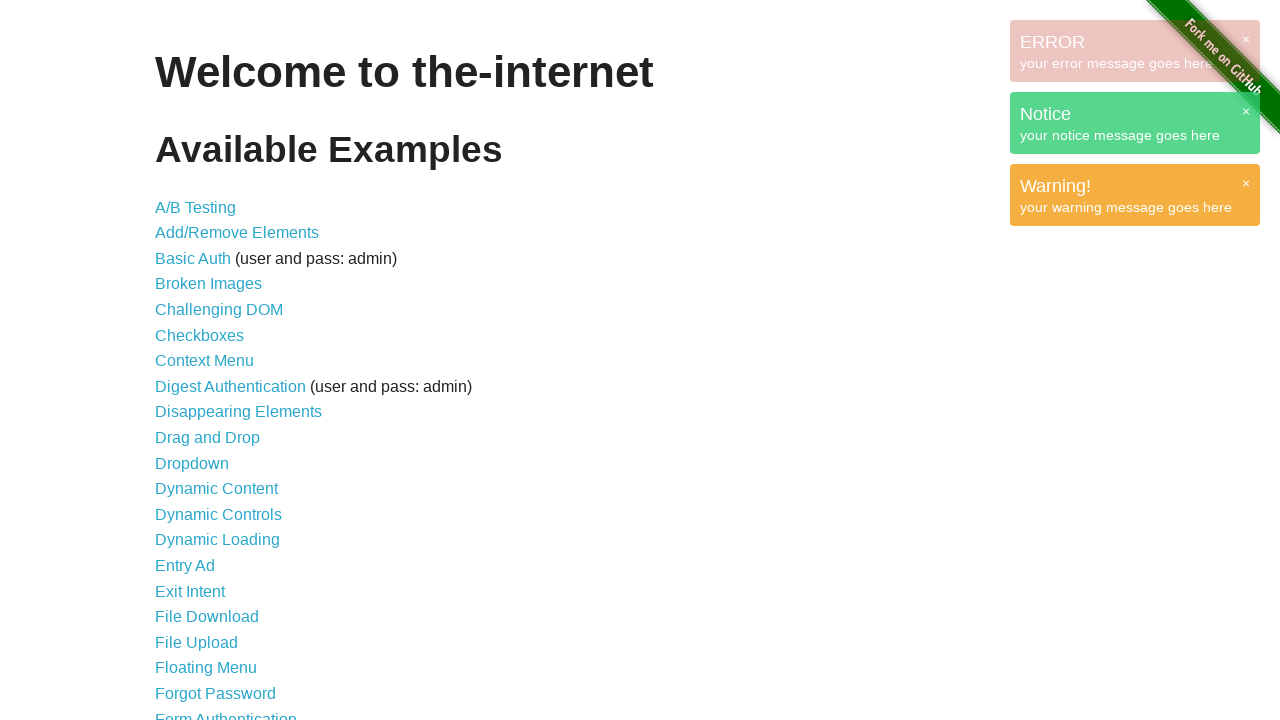

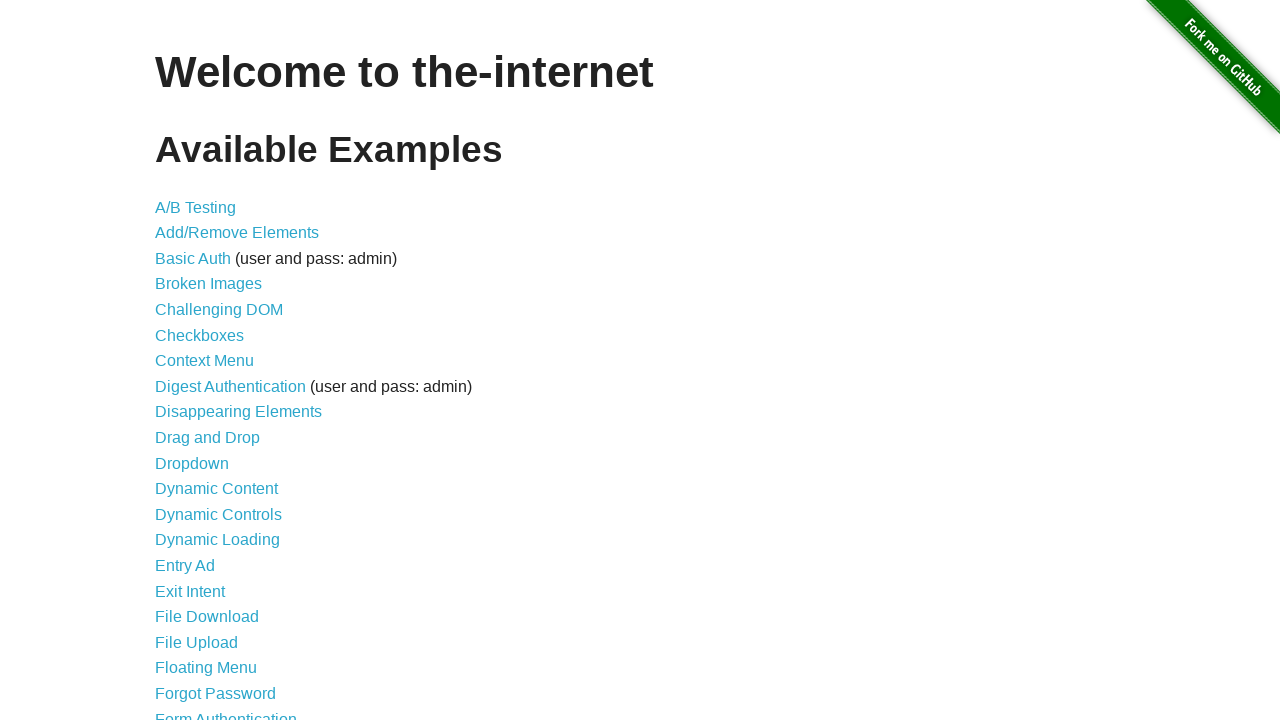